Tests registration with password containing symbols and verifies error message

Starting URL: https://www.demoblaze.com/index.html

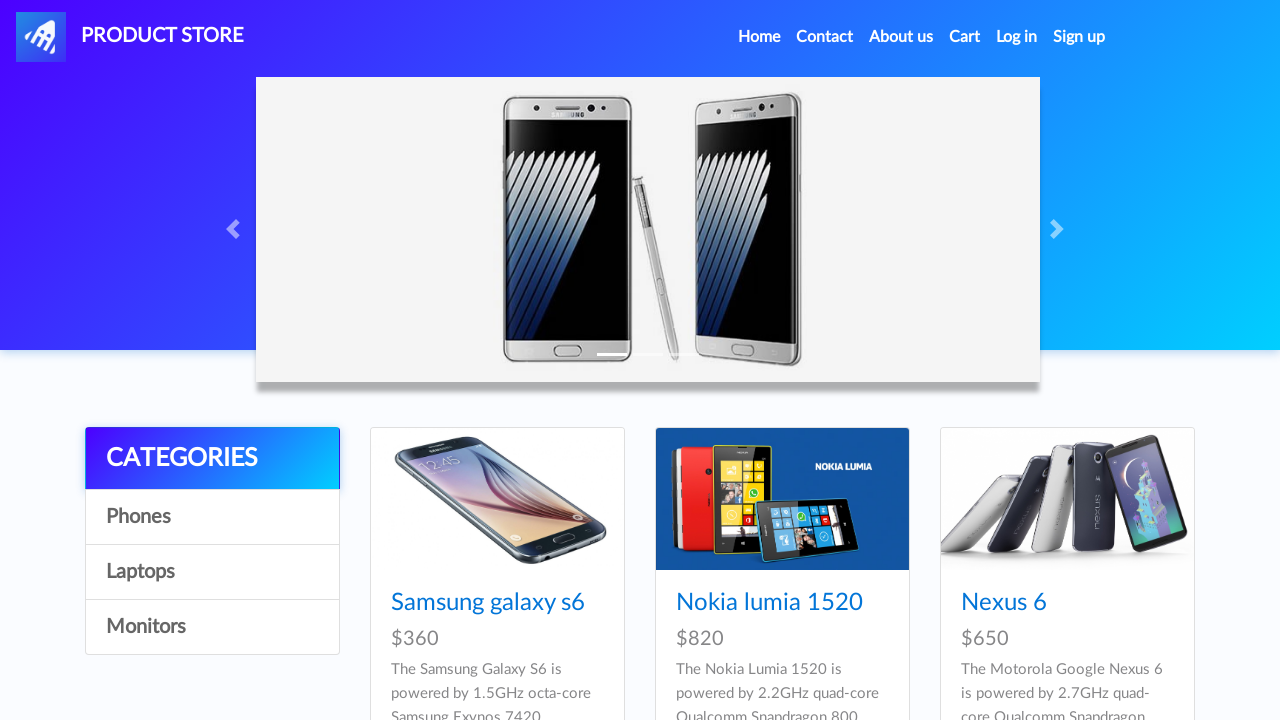

Clicked sign up button at (1079, 37) on #signin2
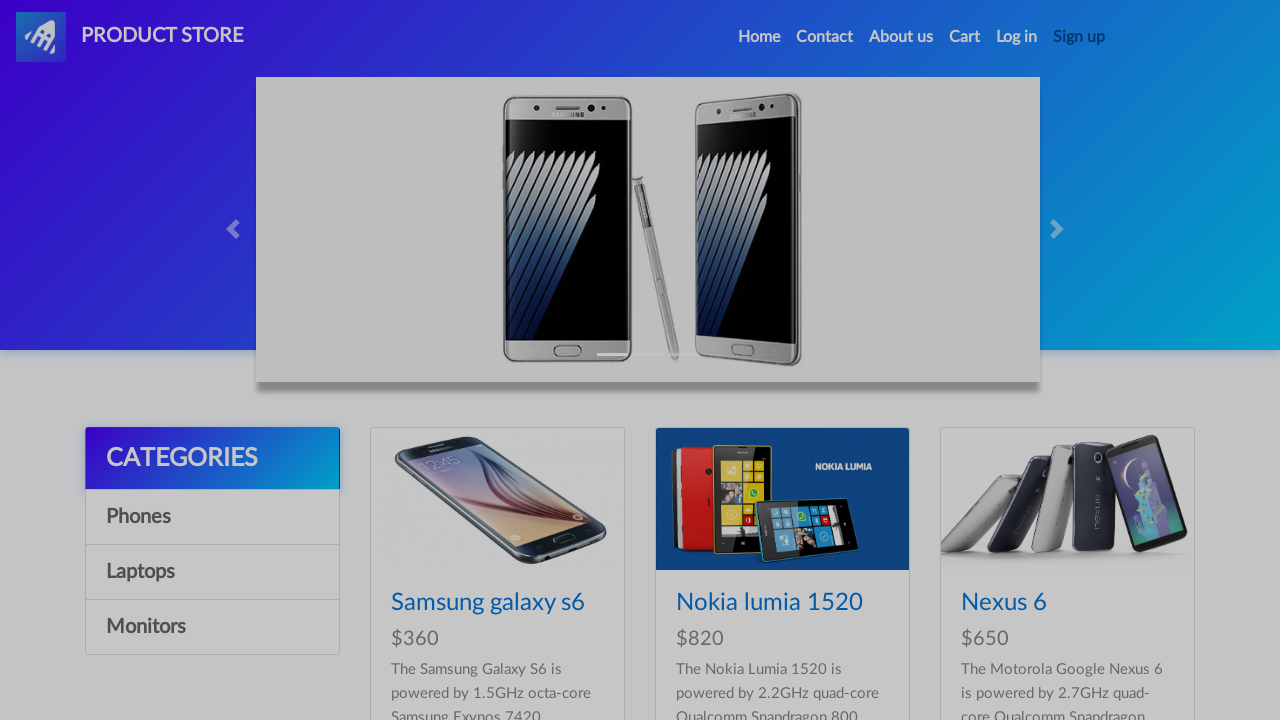

Filled username field with 'rvrahardian177' on #sign-username
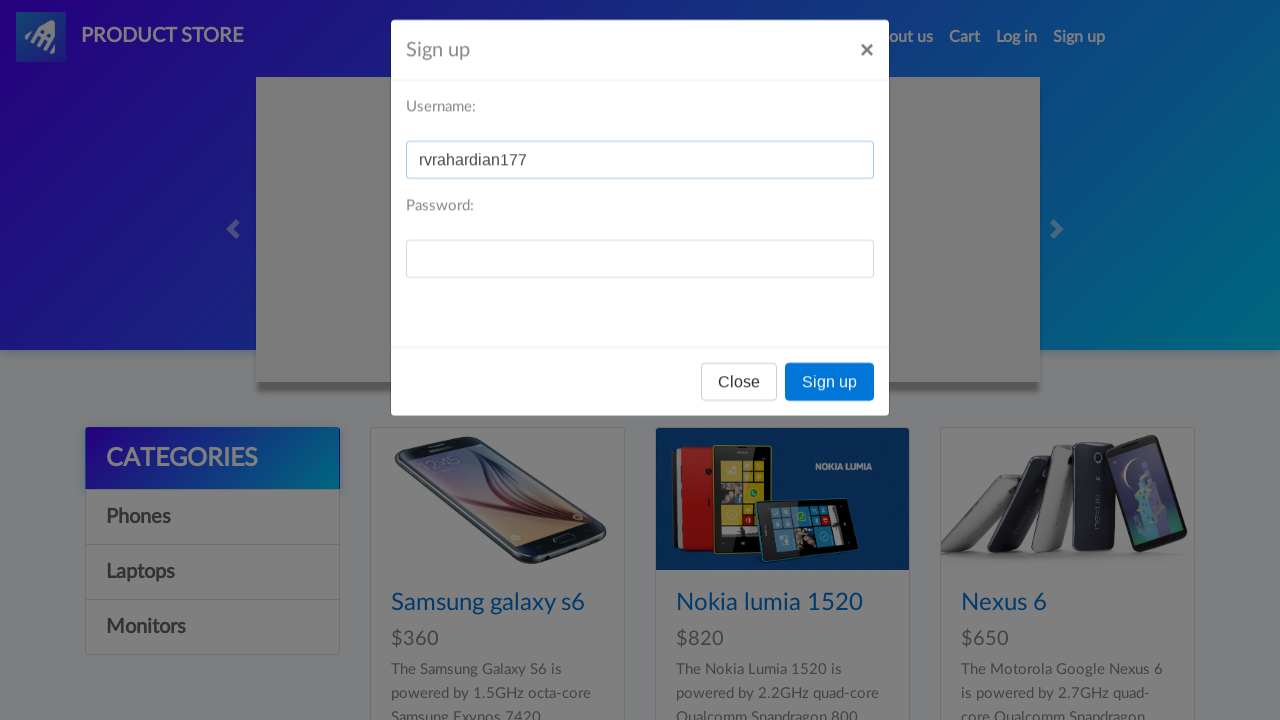

Filled password field with 'rvrahardian%' containing symbol on #sign-password
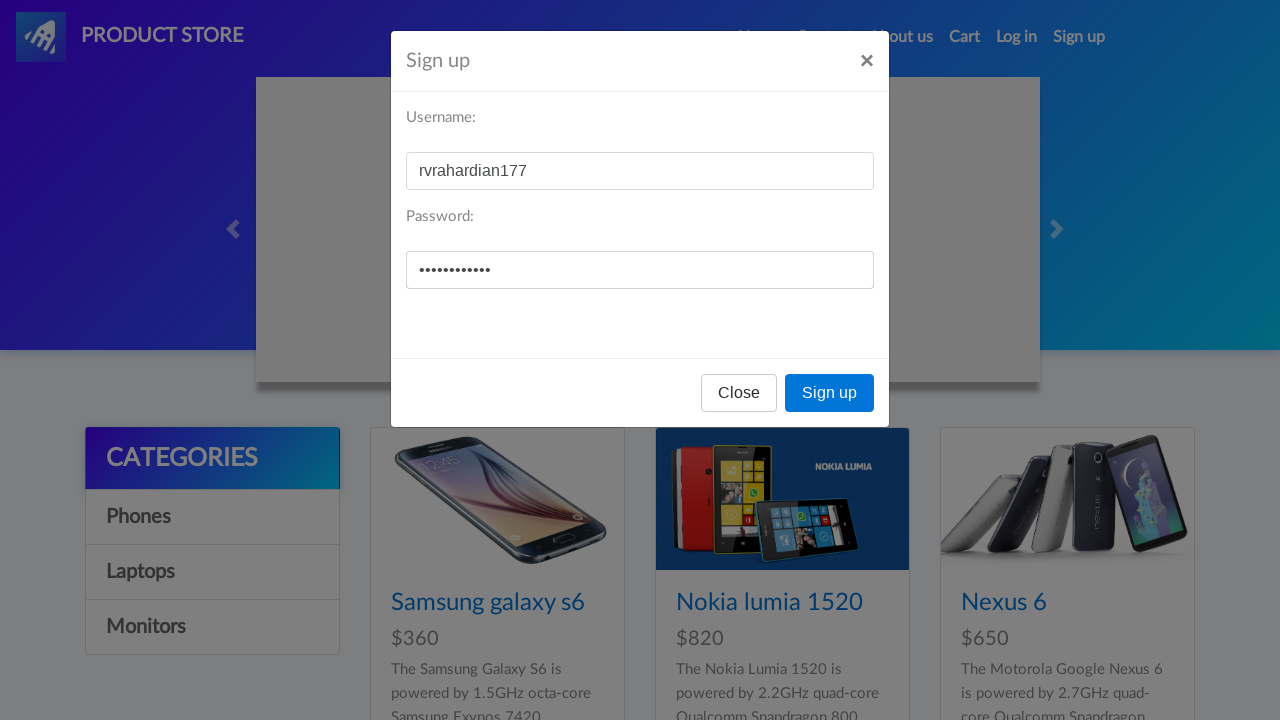

Clicked sign up submit button at (830, 393) on xpath=/html/body/div[2]/div/div/div[3]/button[2]
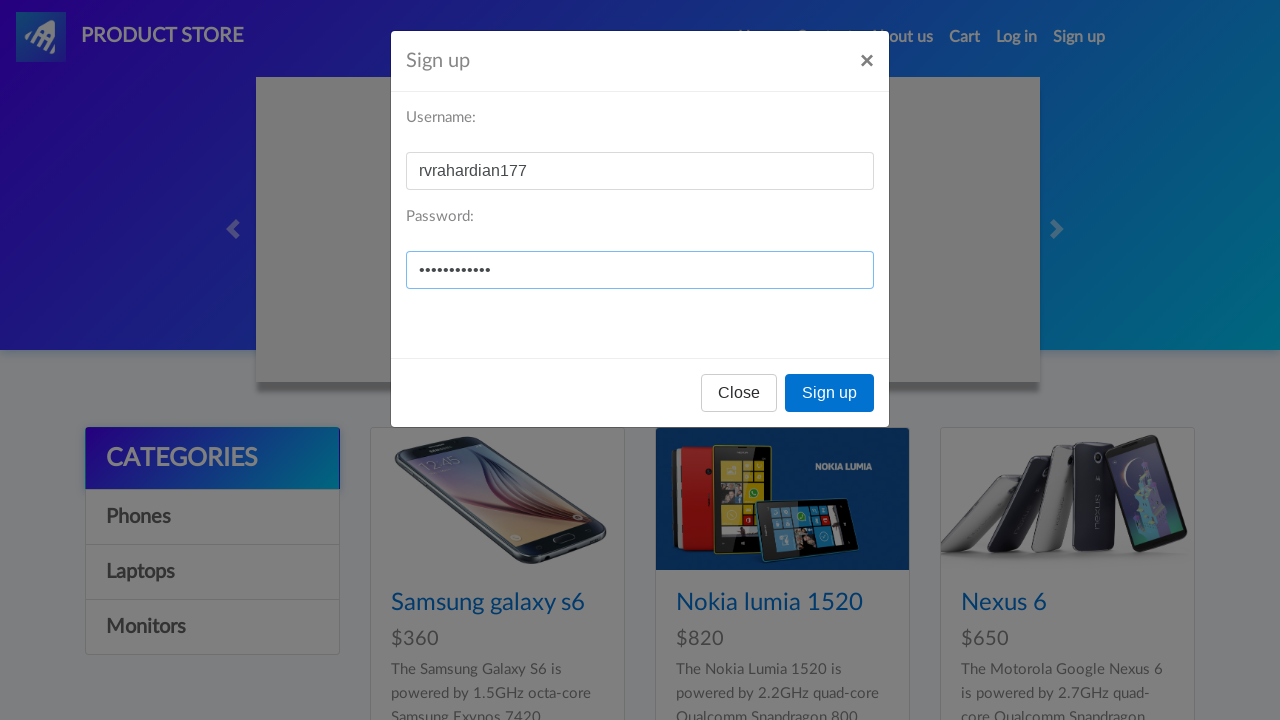

Set up dialog handler to accept alerts
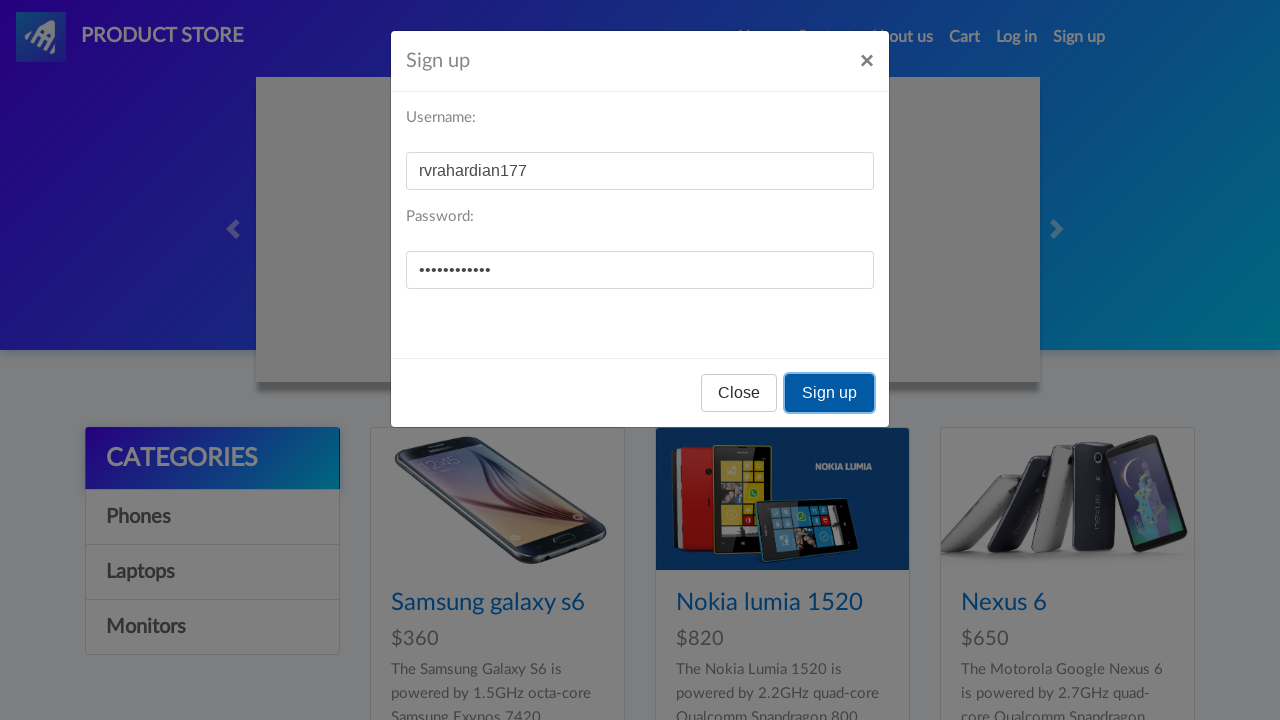

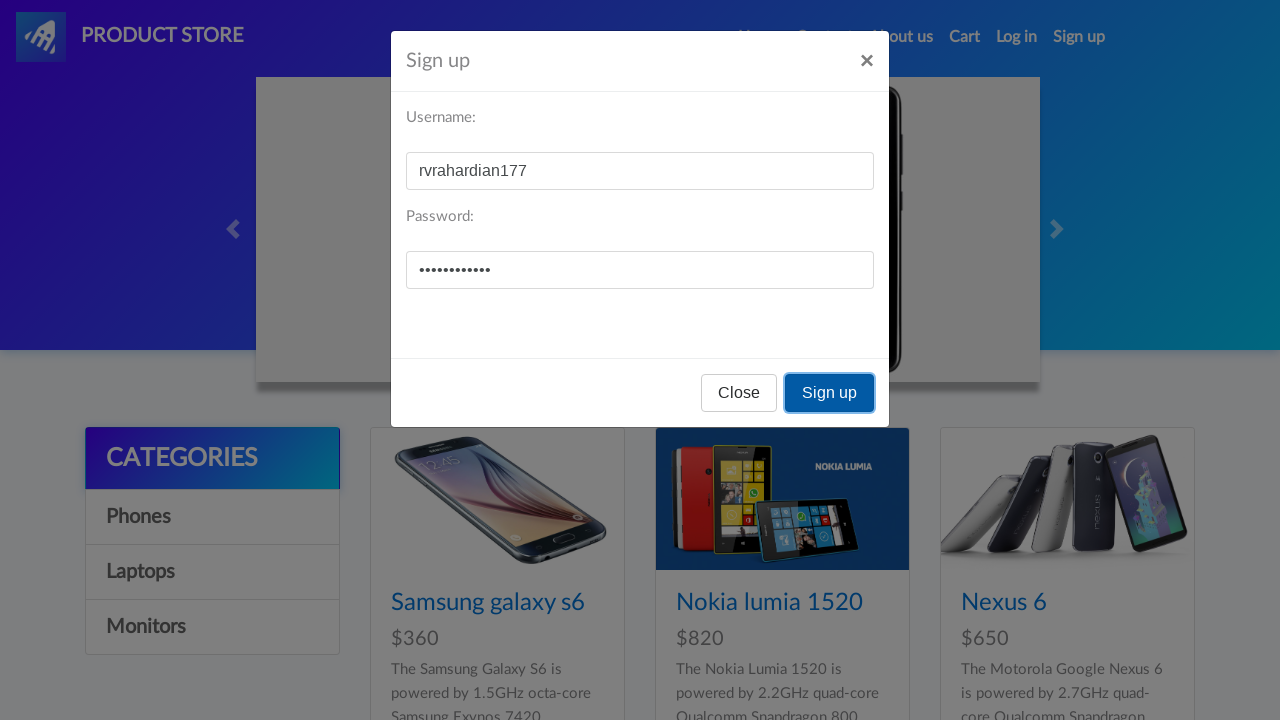